Navigates to Rahul Shetty Academy homepage, scrolls to an element on the page using JavaScript, then navigates to the Angular practice page.

Starting URL: https://rahulshettyacademy.com/

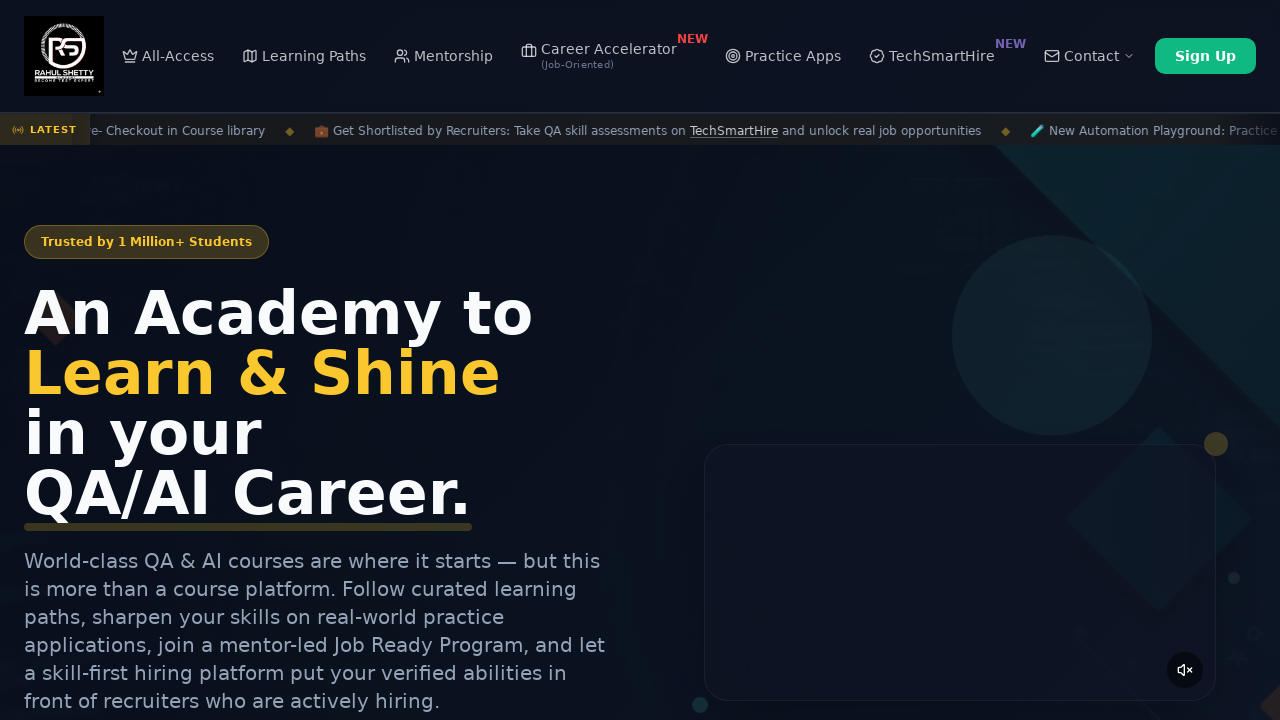

Navigated to Rahul Shetty Academy homepage
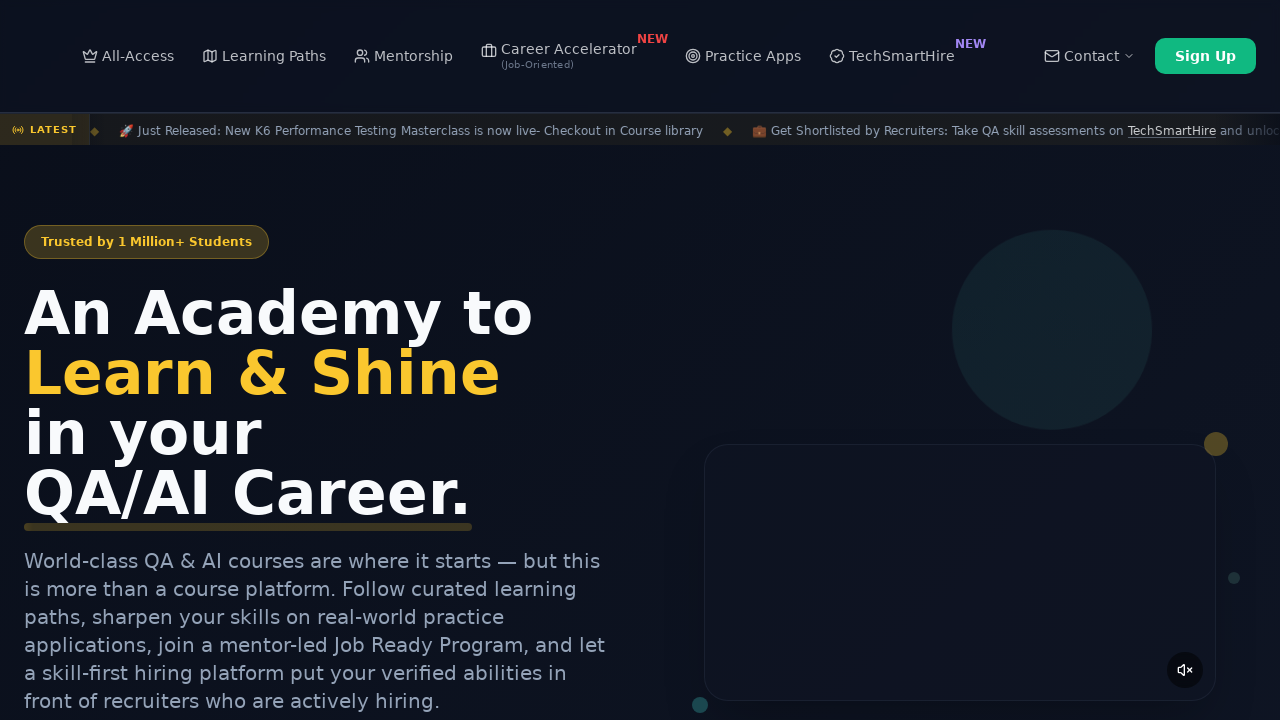

Page loaded and DOM content ready
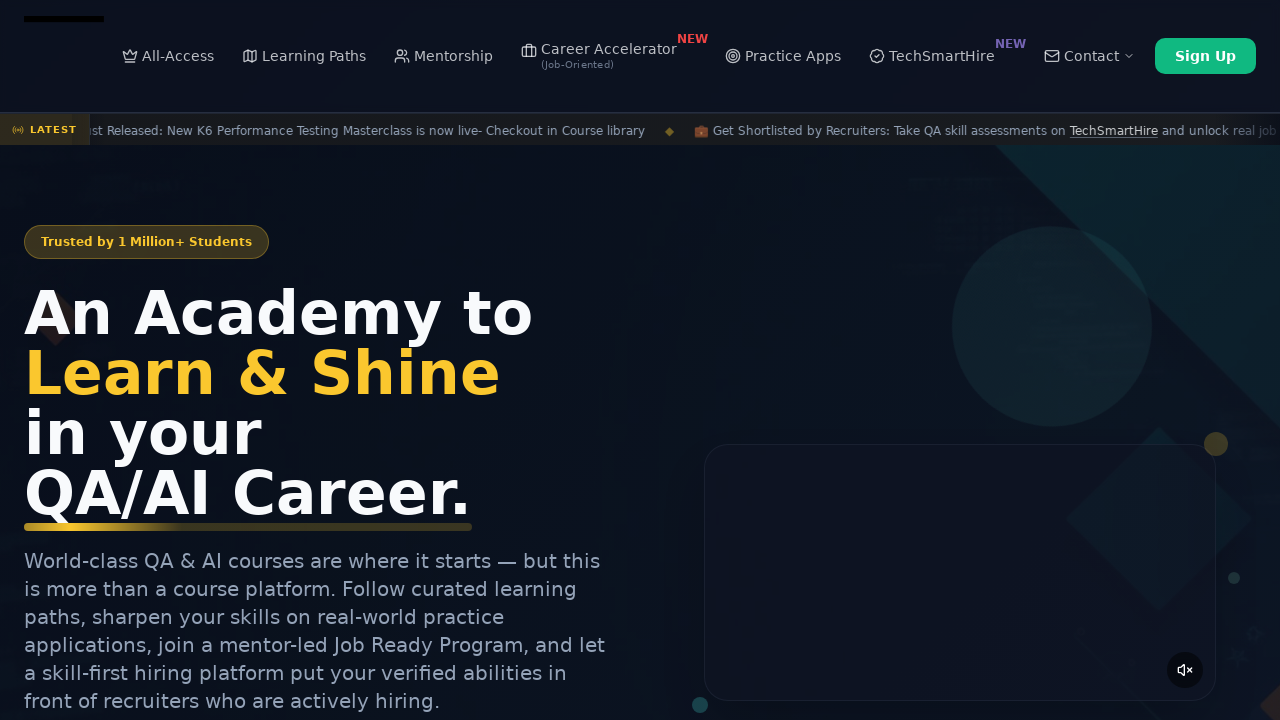

Scrolled to footer element on the page using JavaScript
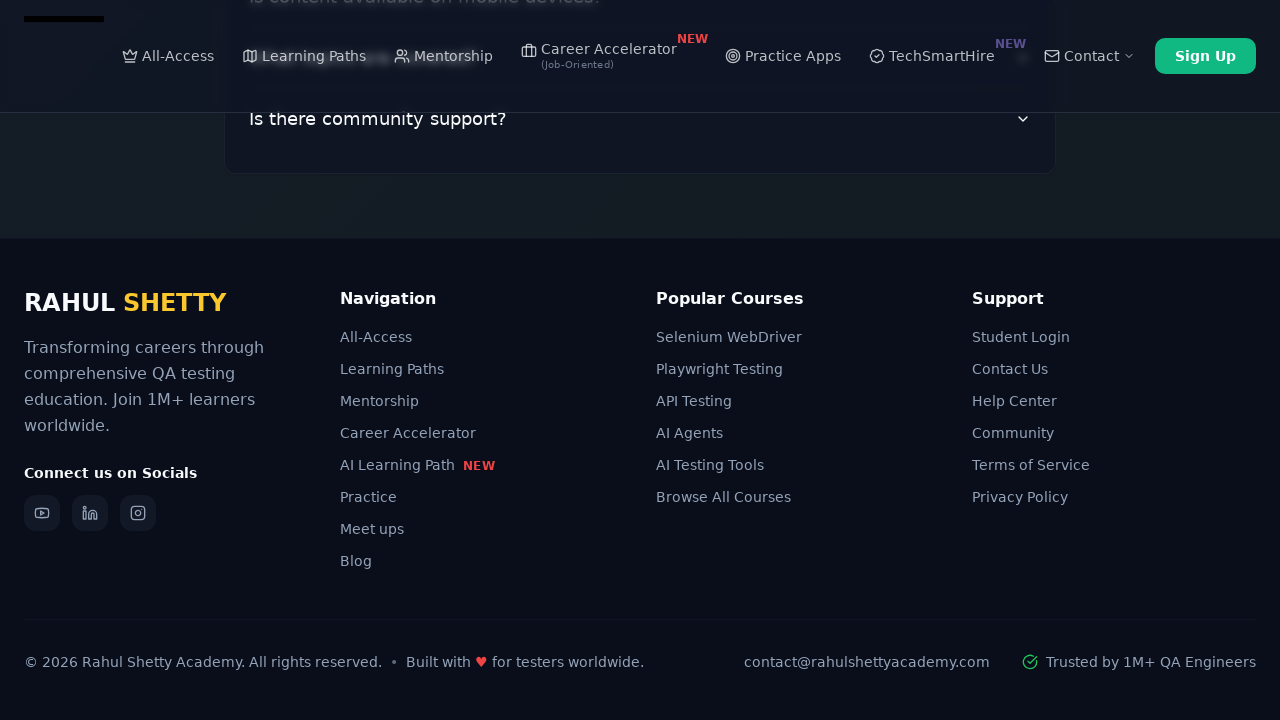

Navigated to Angular practice page
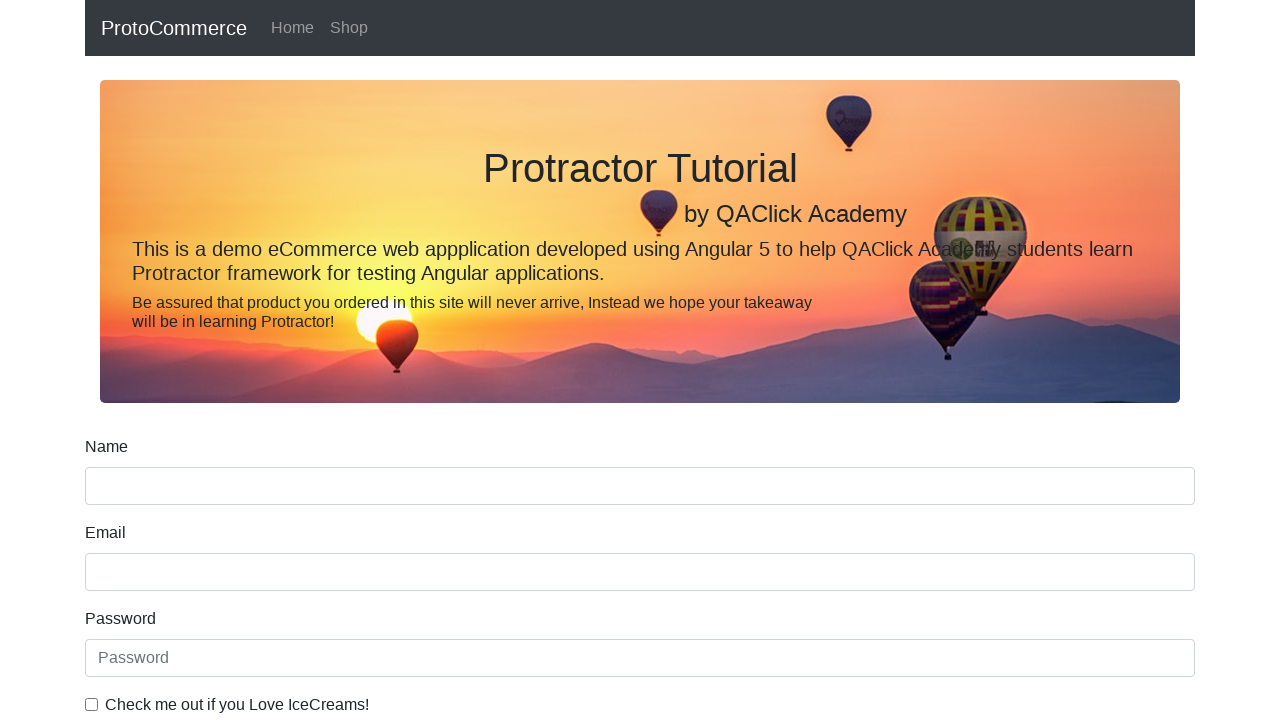

Angular practice page loaded and DOM content ready
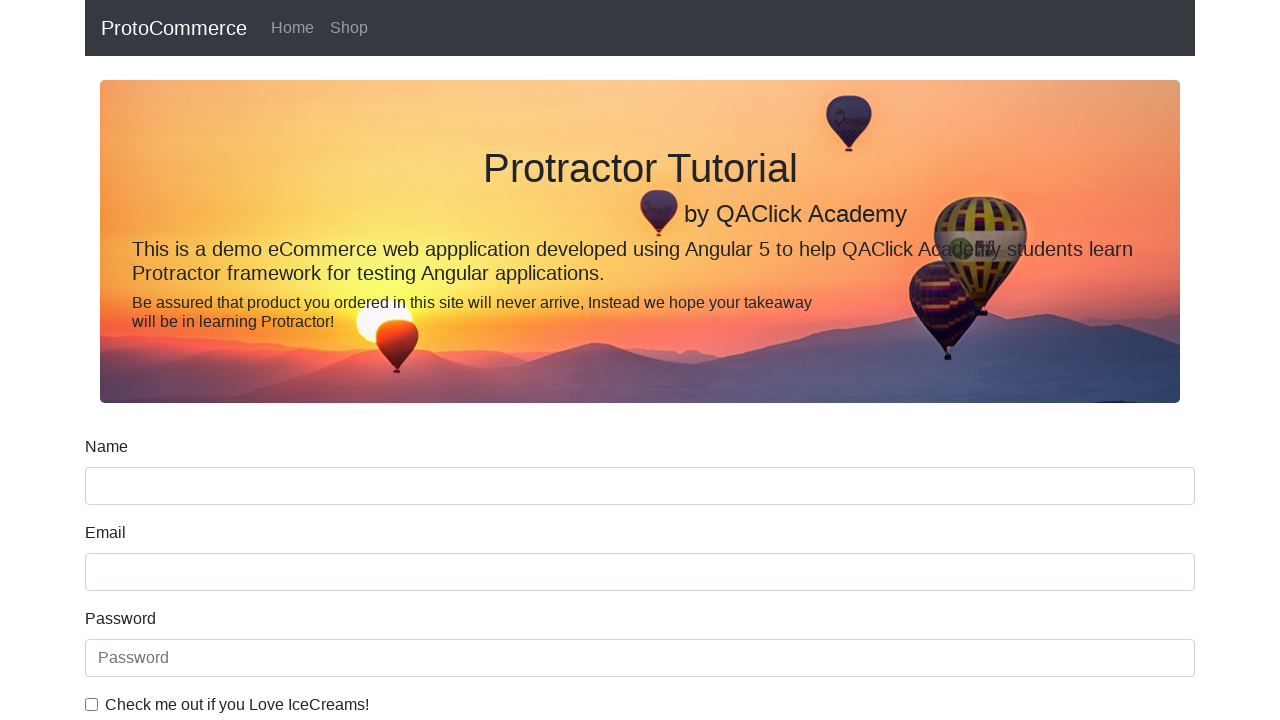

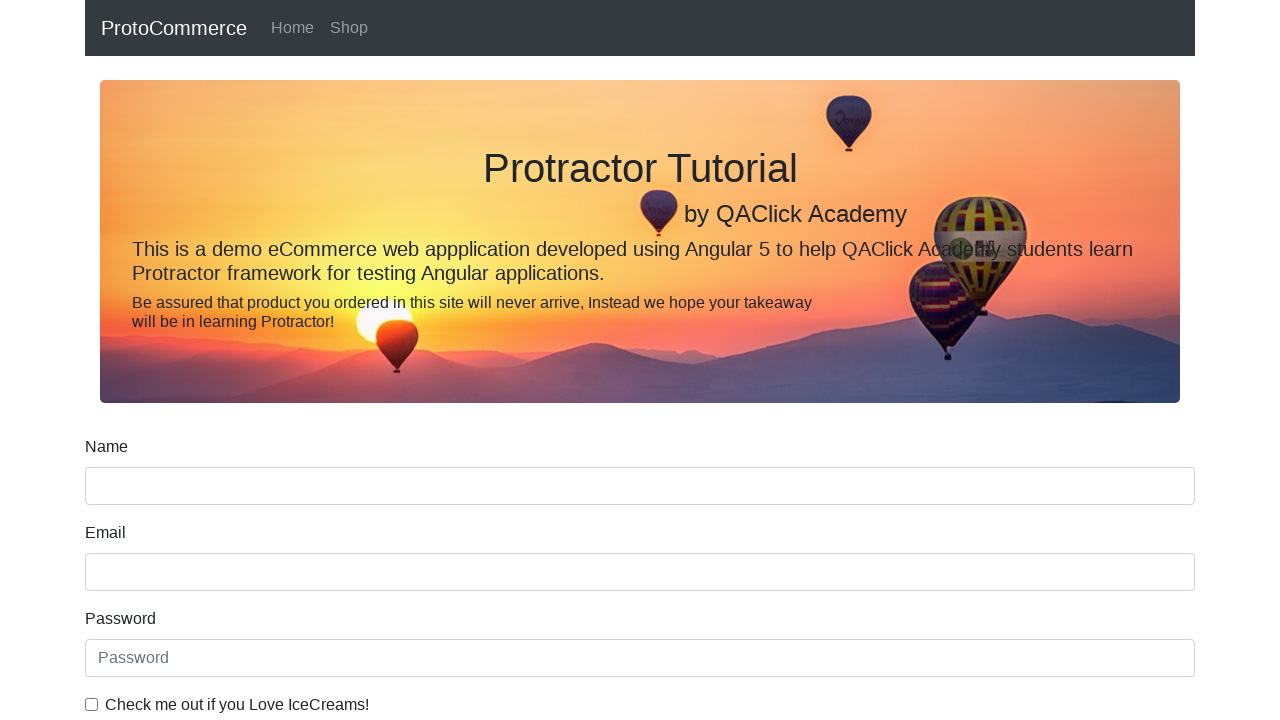